Navigates to LiveScore homepage and then to the basketball scores page

Starting URL: http://www.livescore.com/

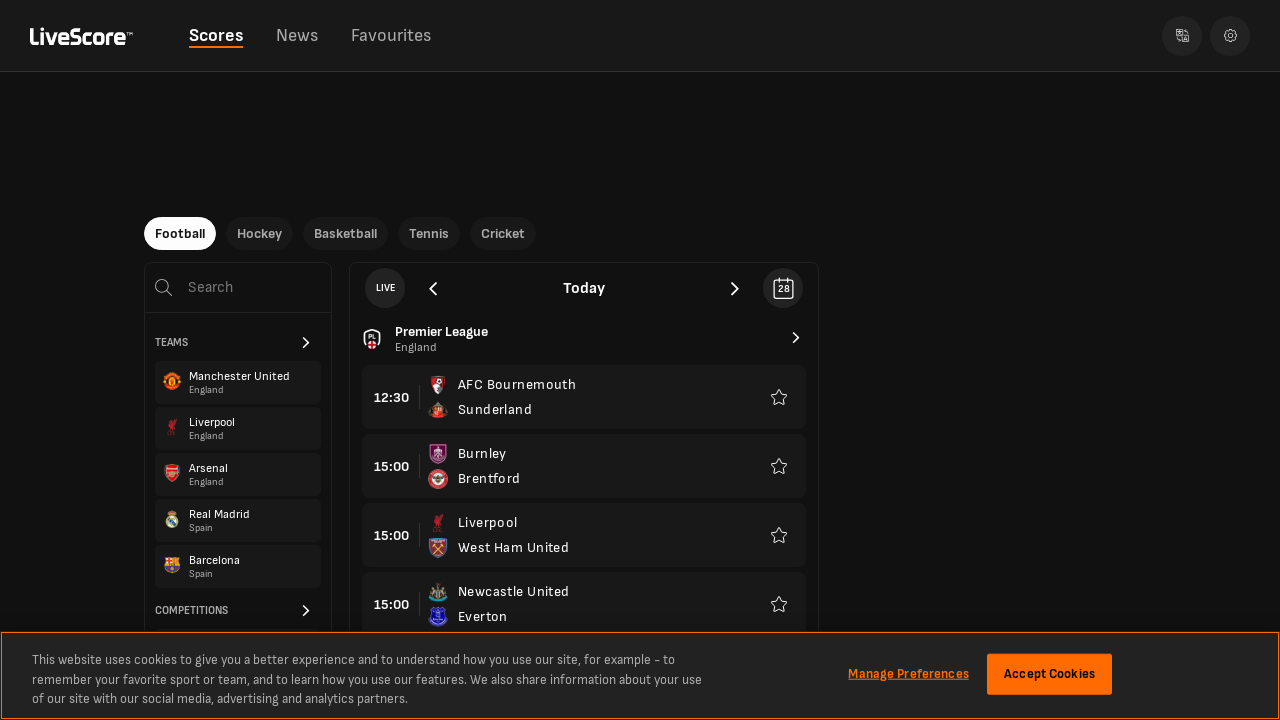

Navigated to LiveScore basketball scores page
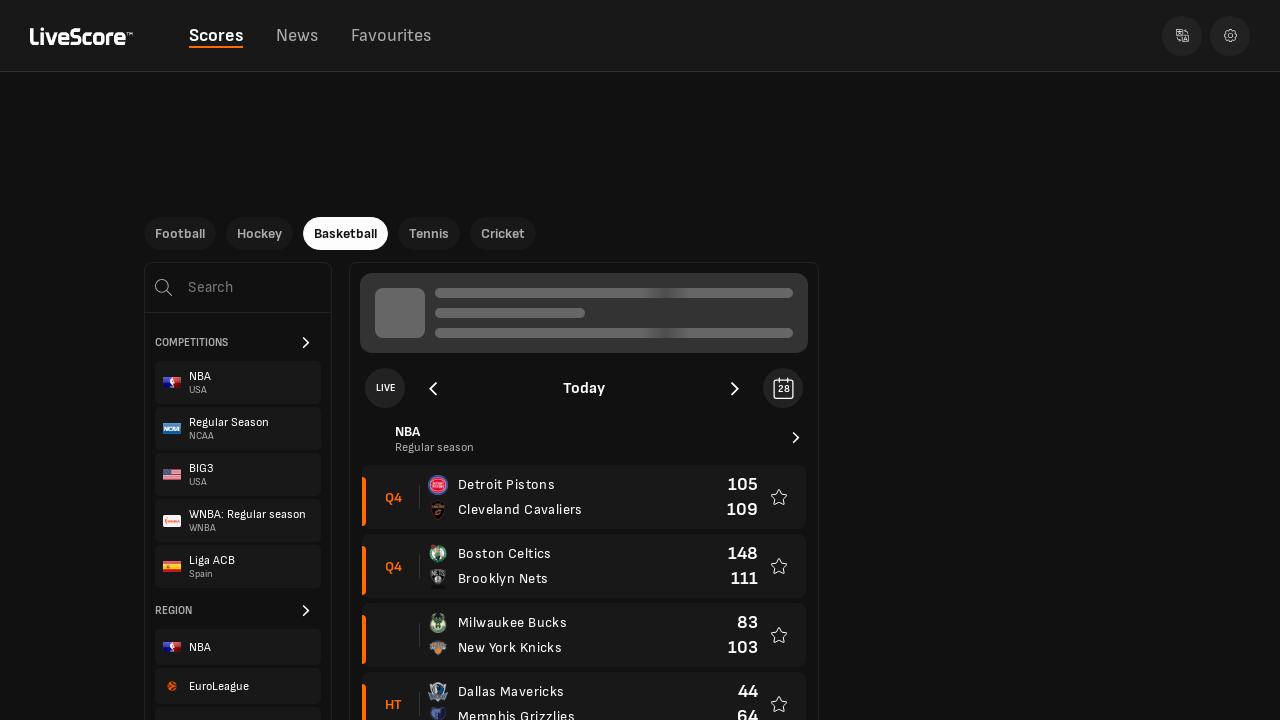

Basketball scores page content loaded
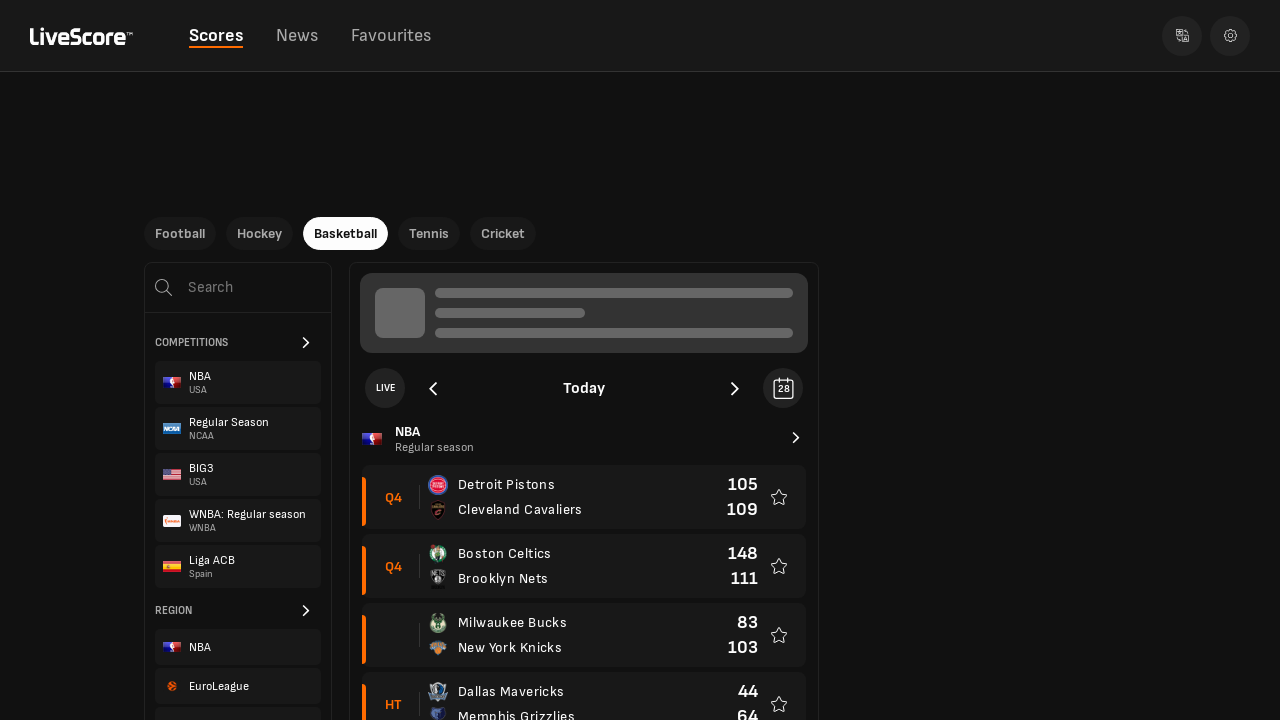

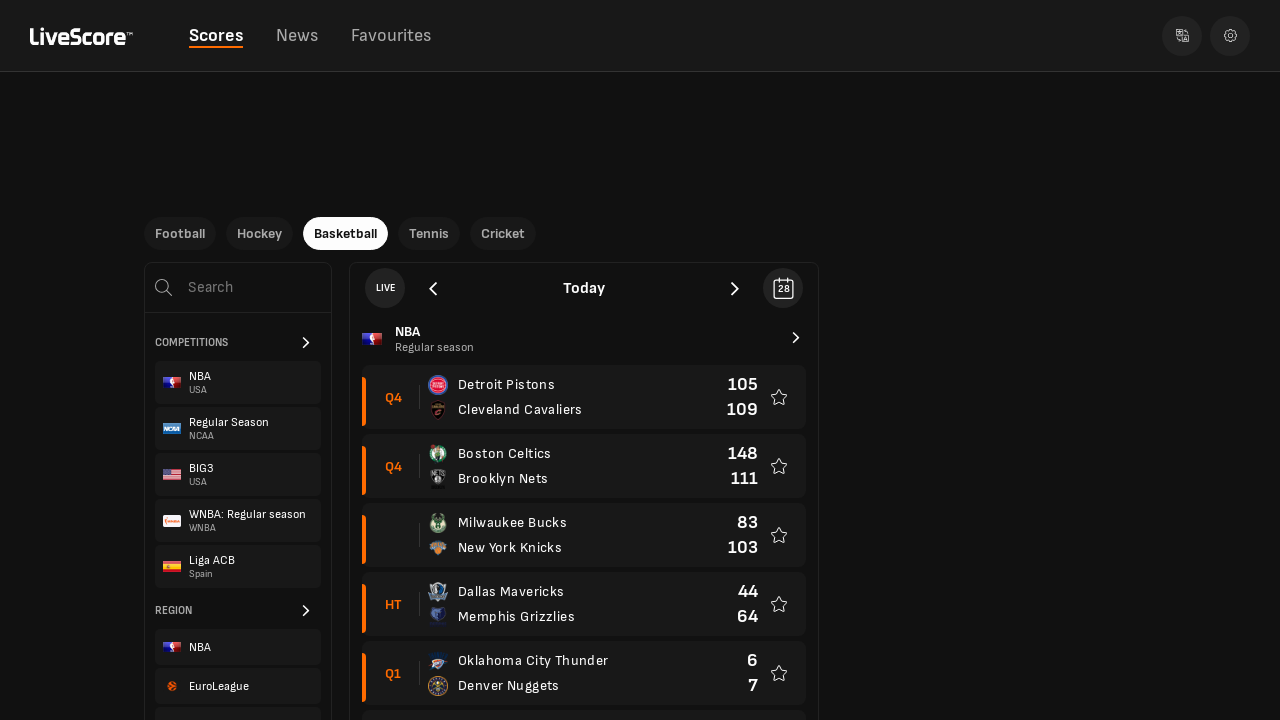